Navigates to the OptinMonster popup notification article page and waits for it to load

Starting URL: https://optinmonster.com/what-is-a-popup-notification/

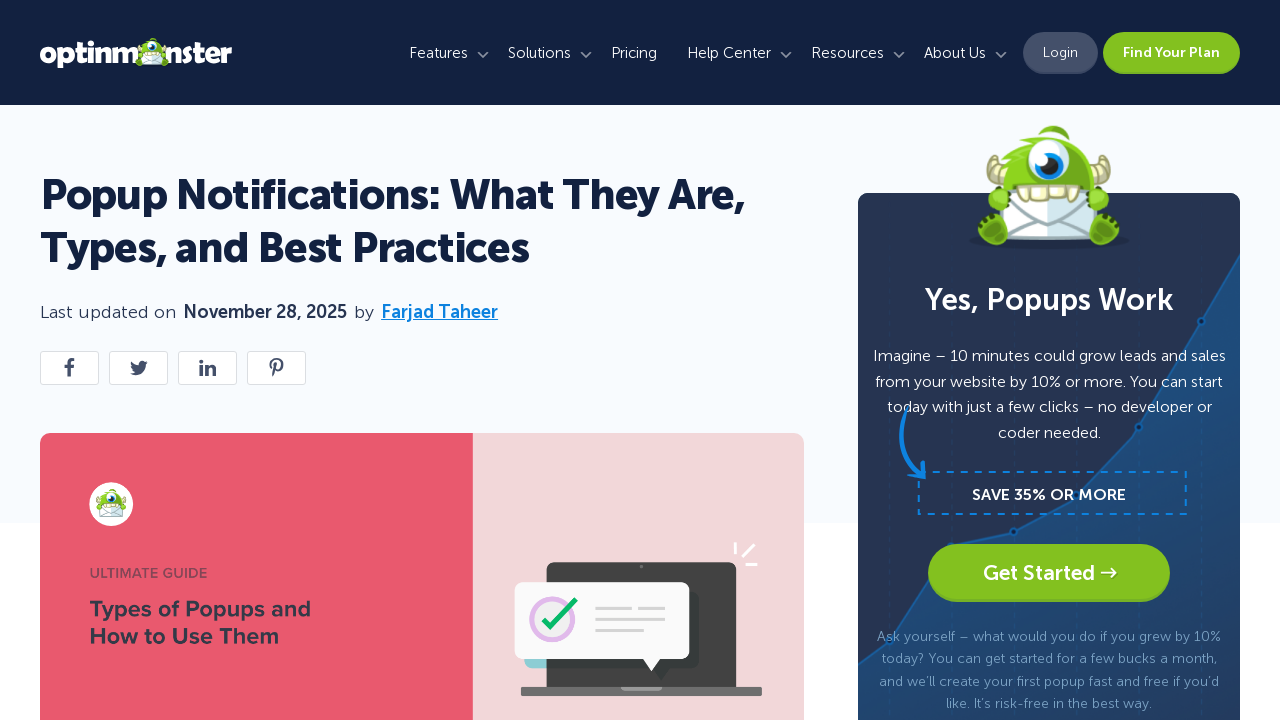

Navigated to OptinMonster popup notification article page
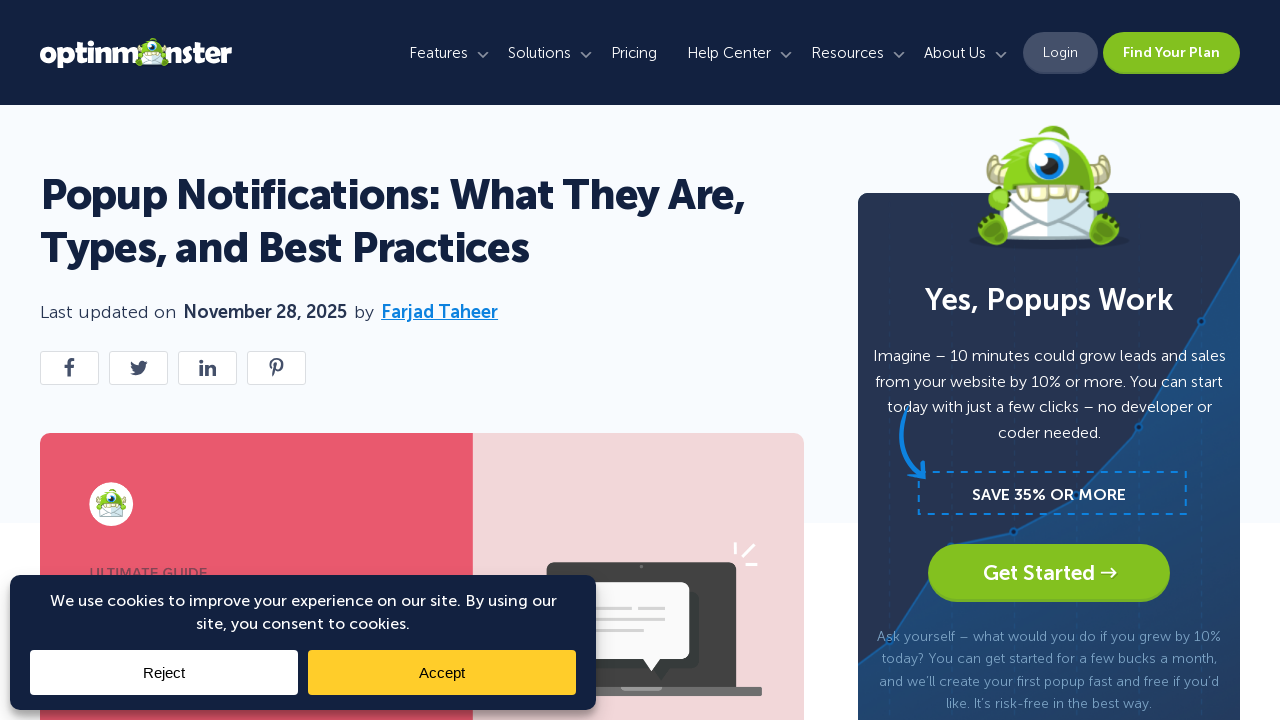

Page DOM content loaded
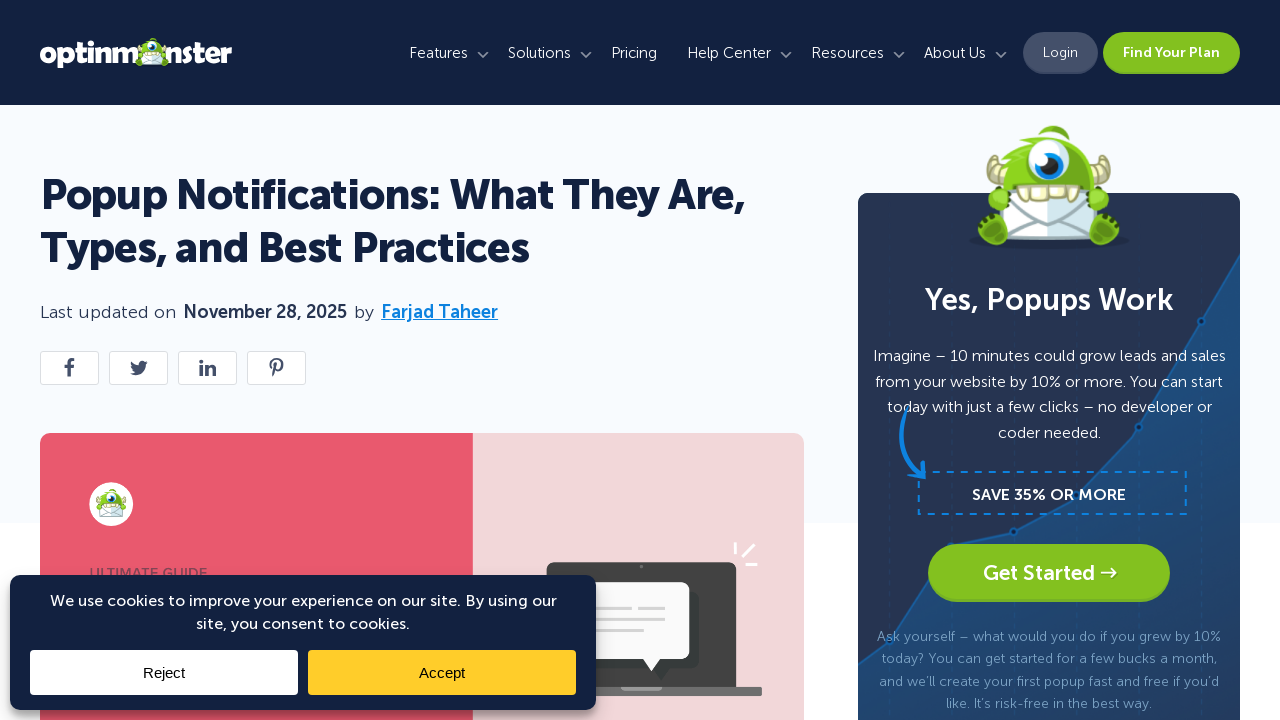

Body element loaded and main content verified
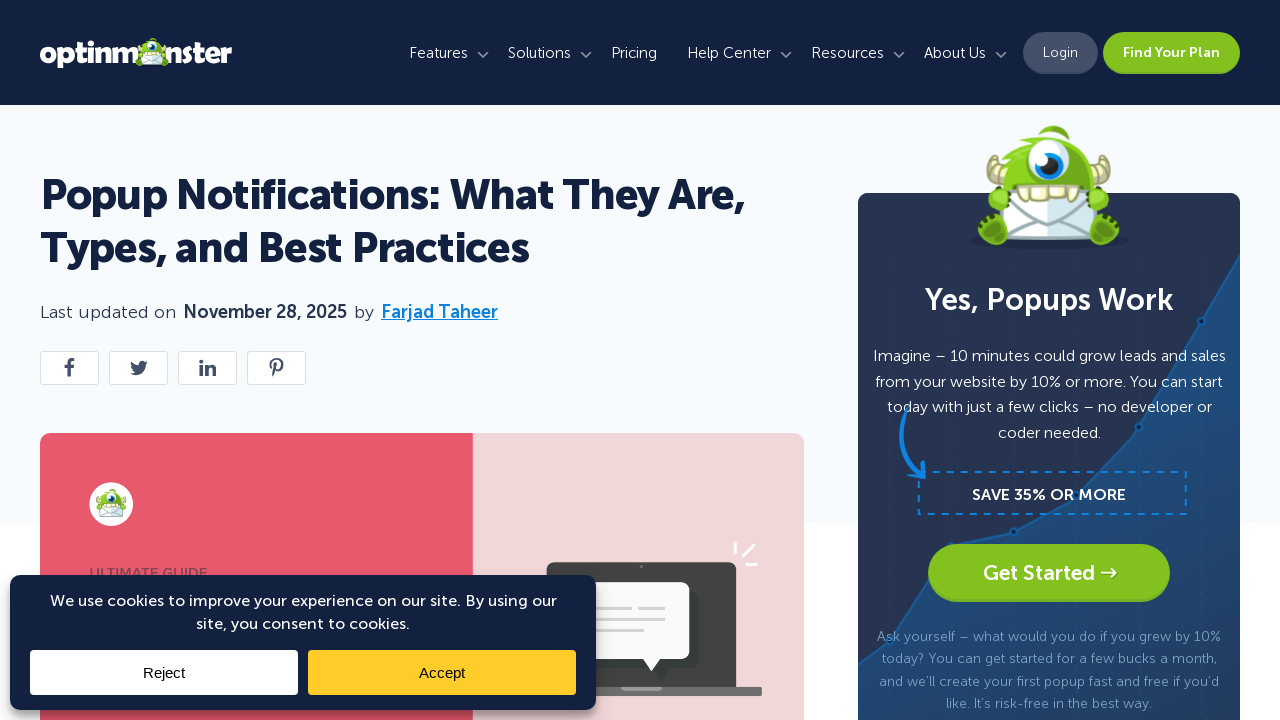

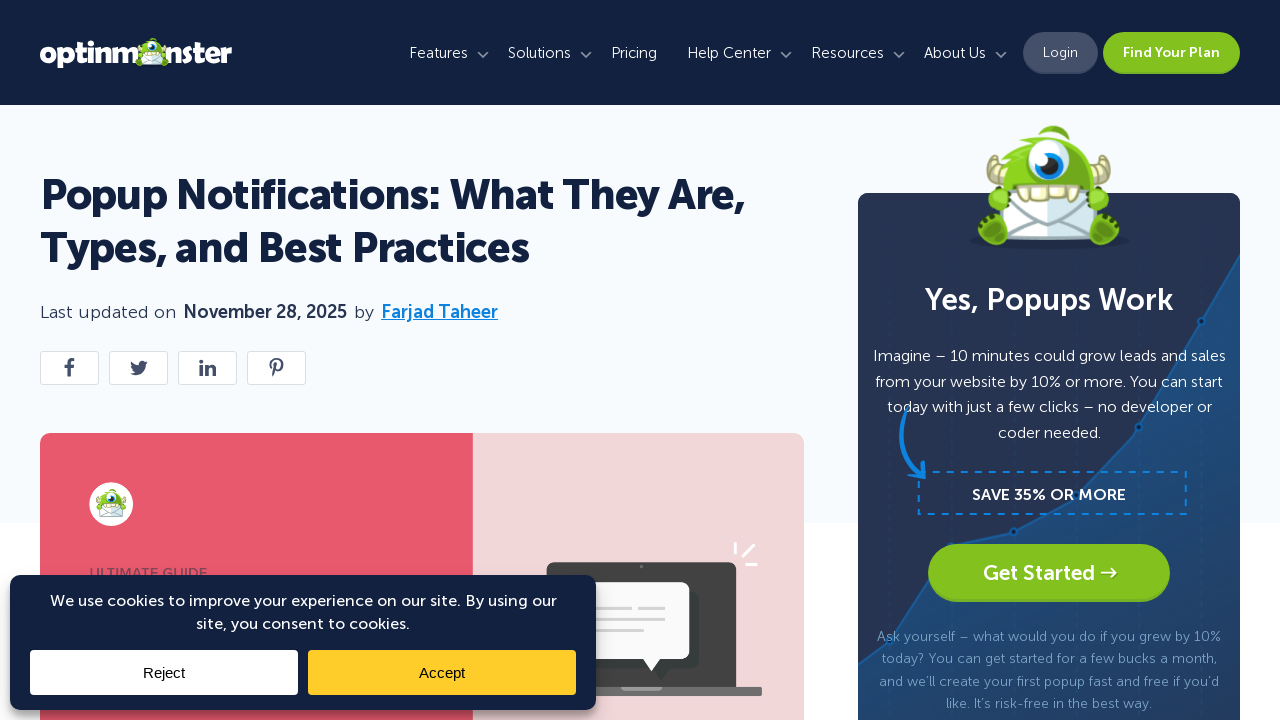